Verifies that an API link exists on the WebdriverIO homepage

Starting URL: https://webdriver.io/

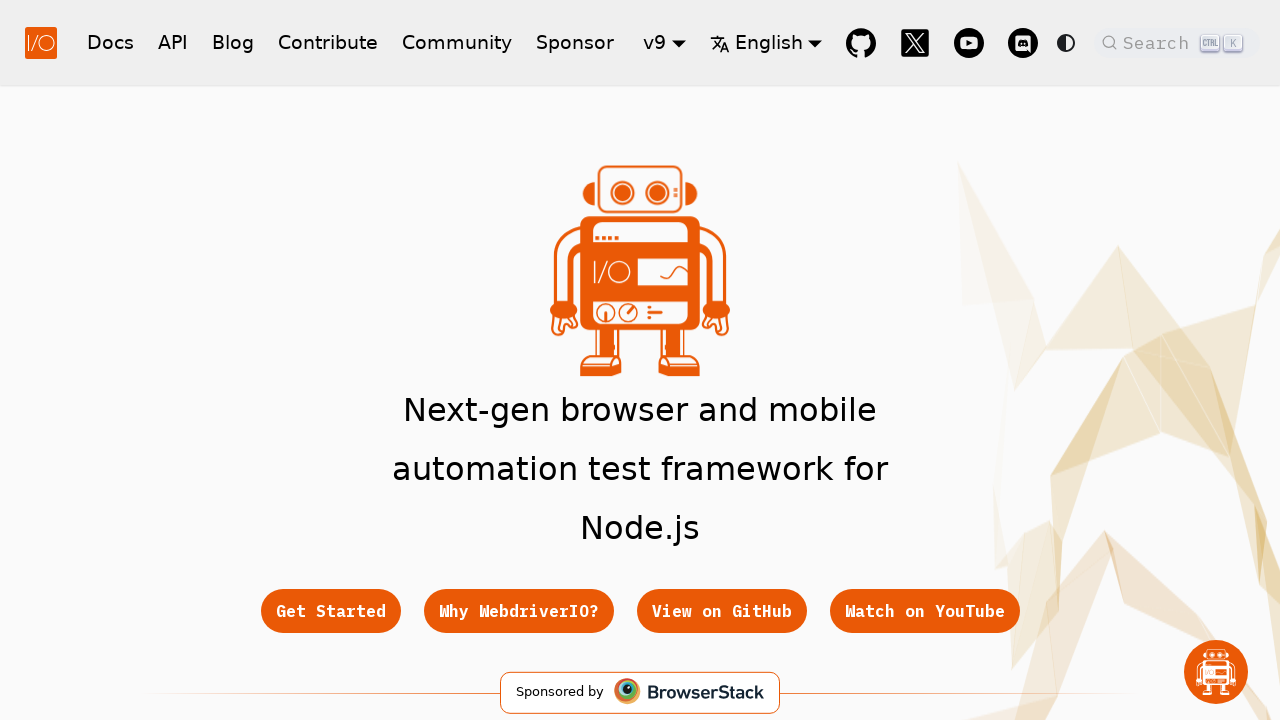

Navigated to WebdriverIO homepage
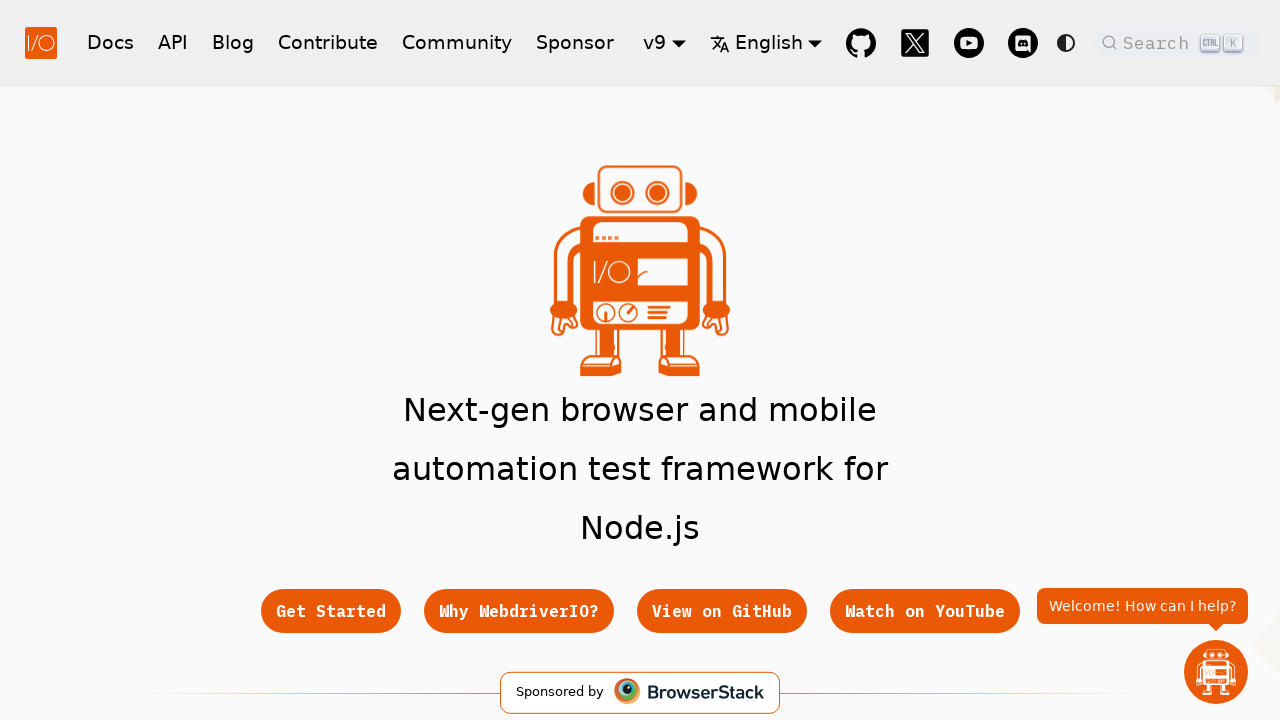

Located API link on the homepage
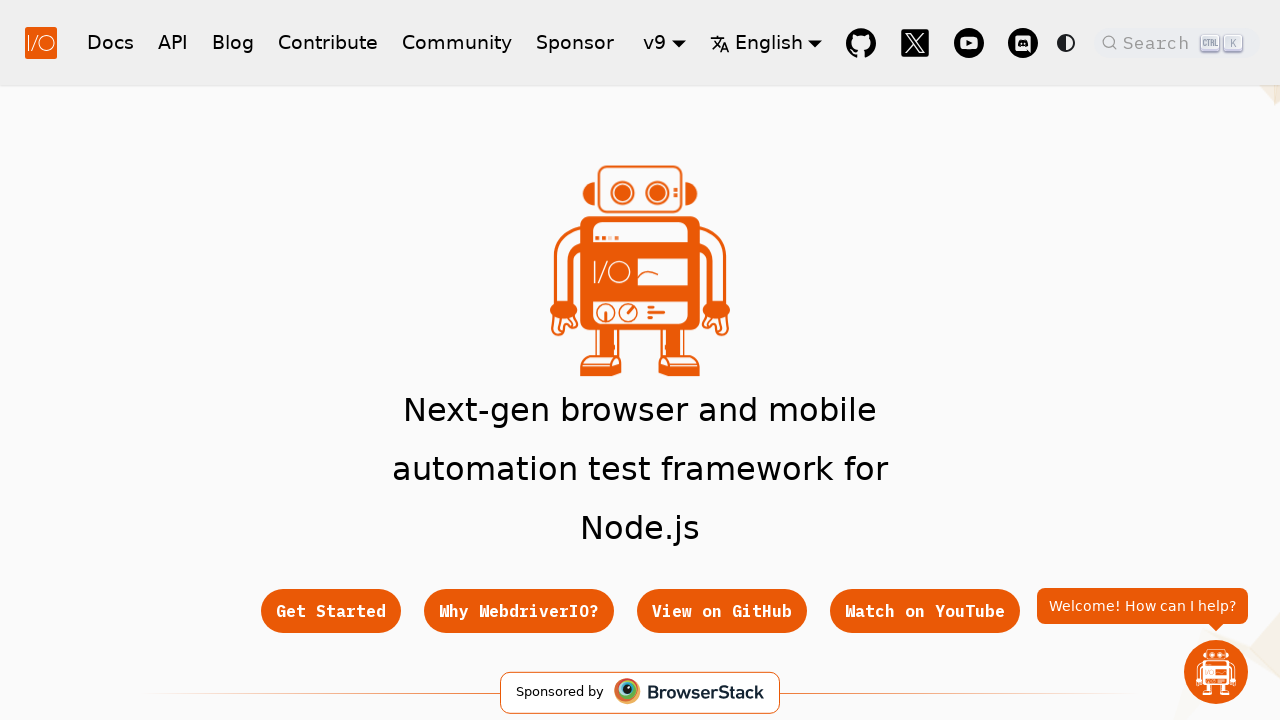

Verified that API link exists on the homepage
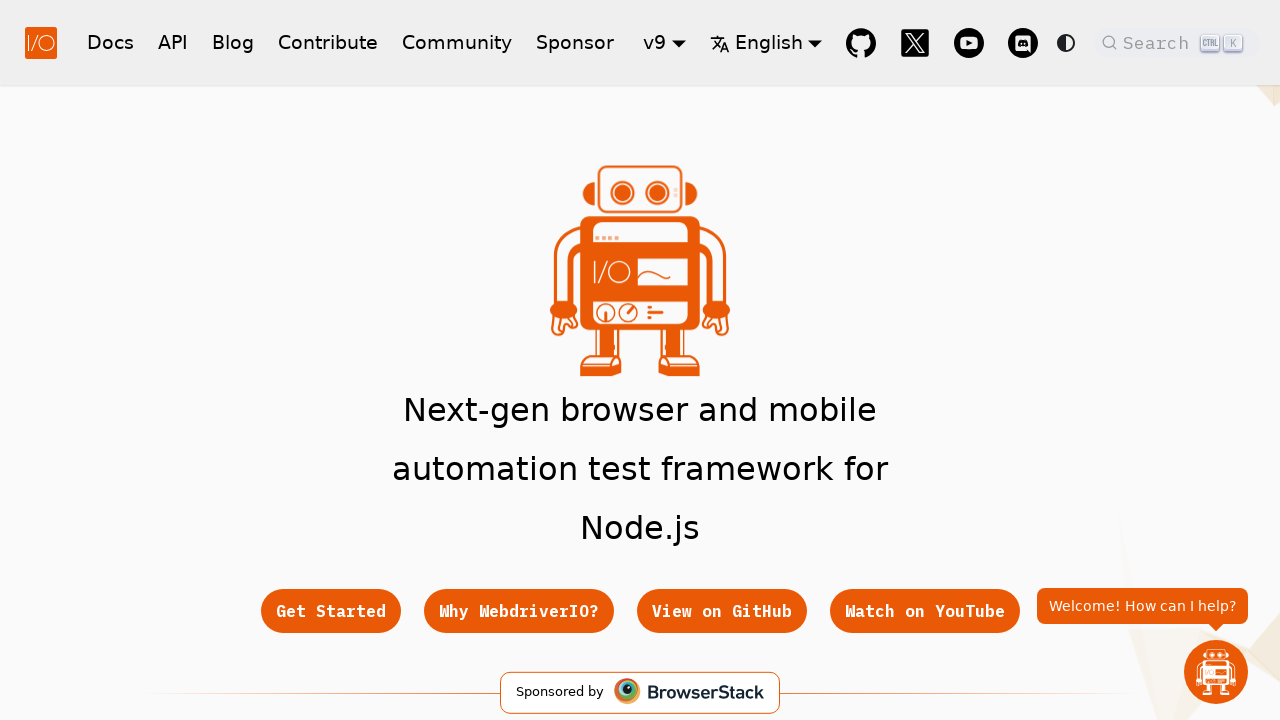

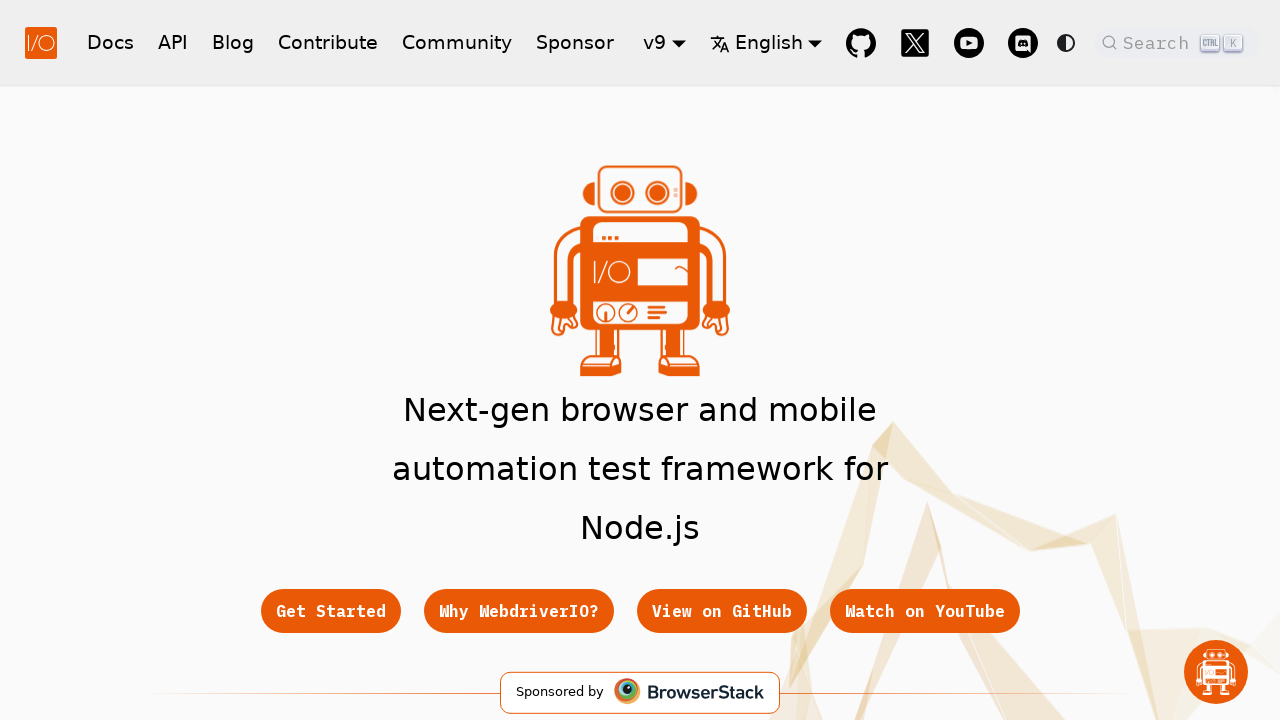